Navigates to the Demoblaze e-commerce demo site and verifies that product cards with phone names are displayed on the homepage.

Starting URL: https://demoblaze.com/

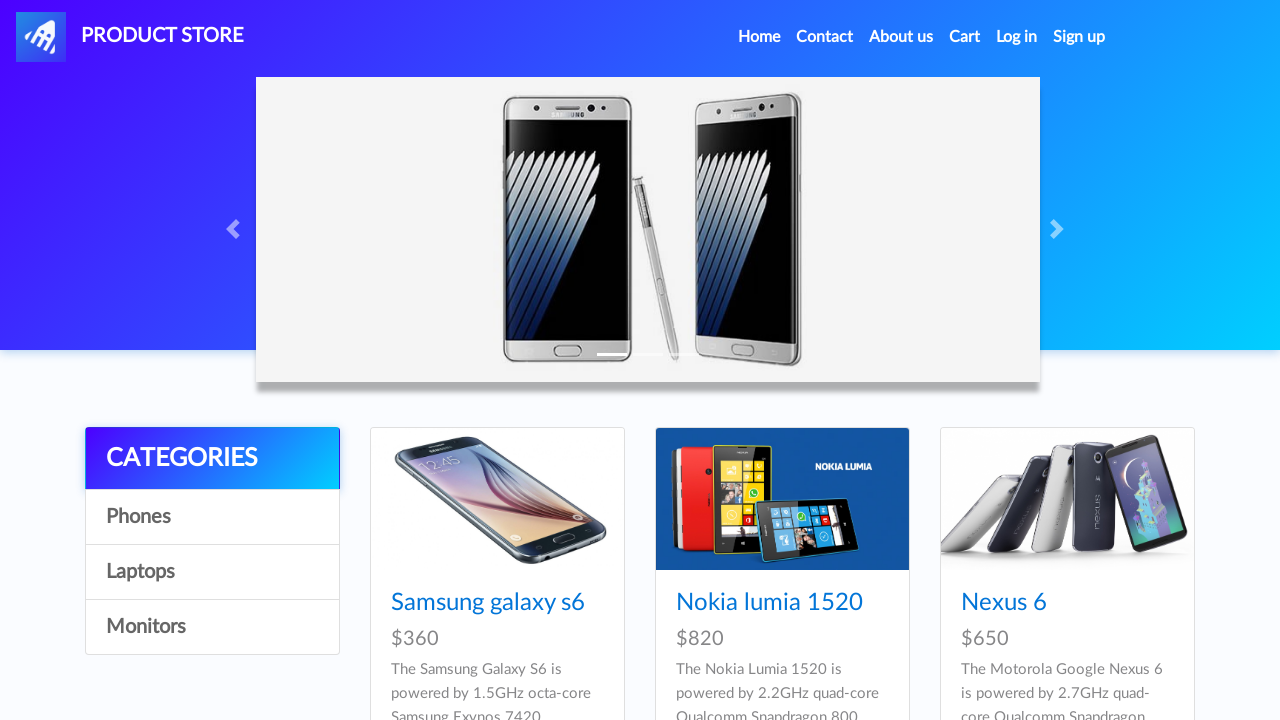

Waited for product card titles to load on homepage
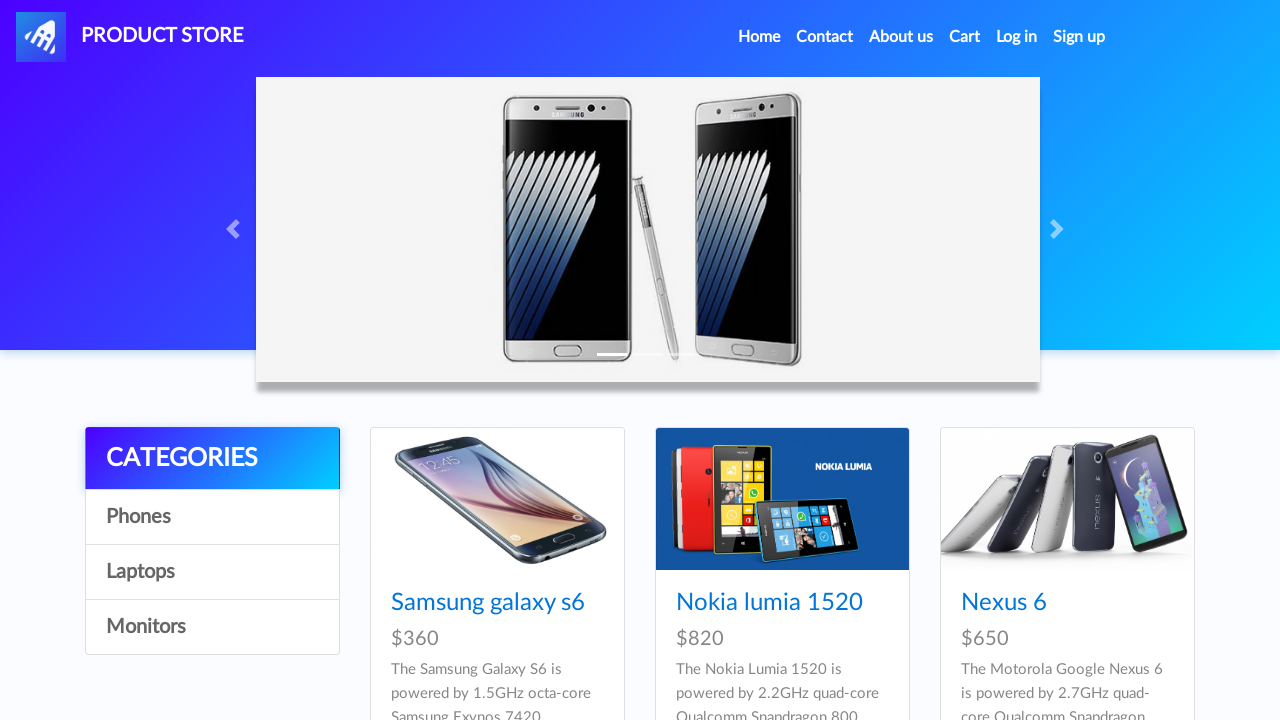

Located all product card title links
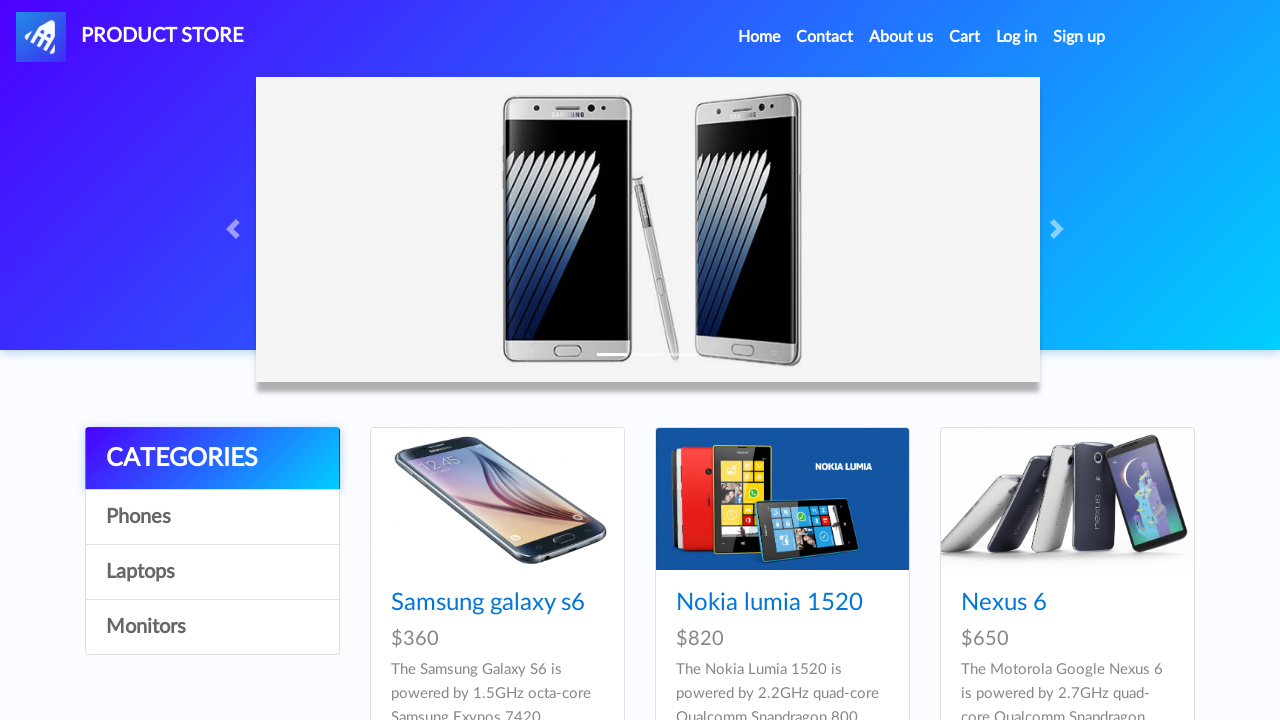

Verified that at least one product card is displayed on the homepage
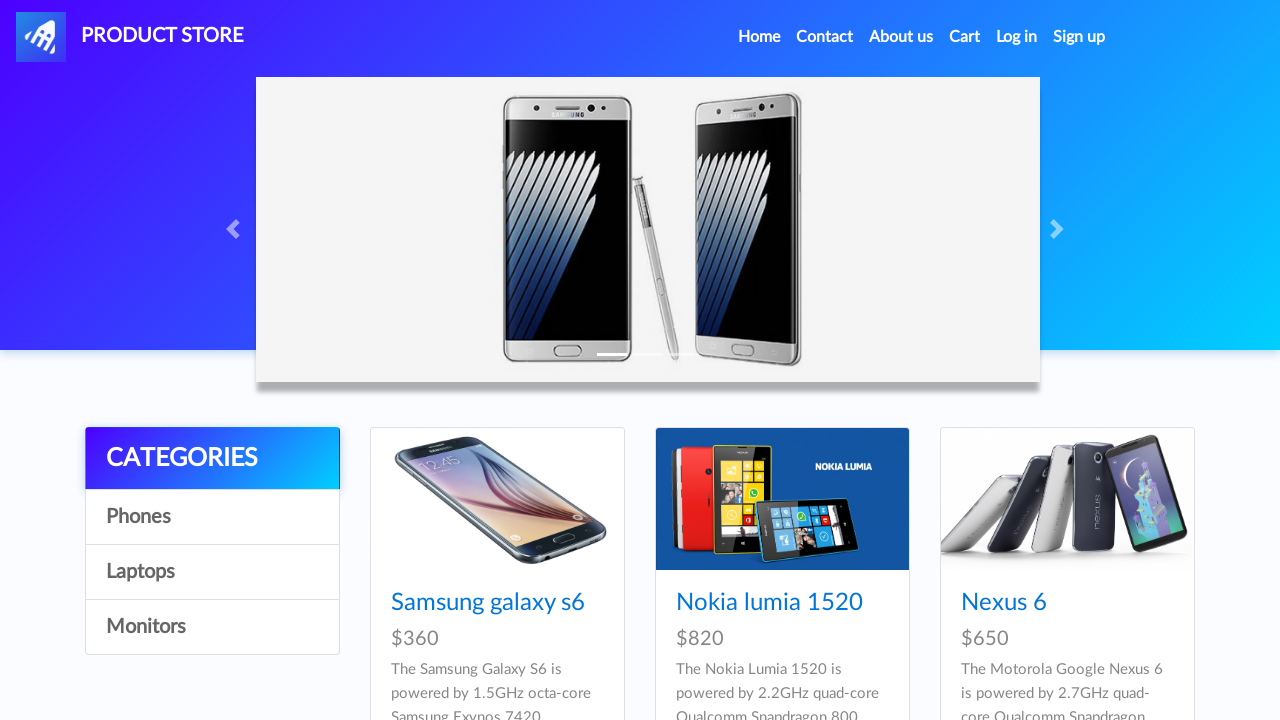

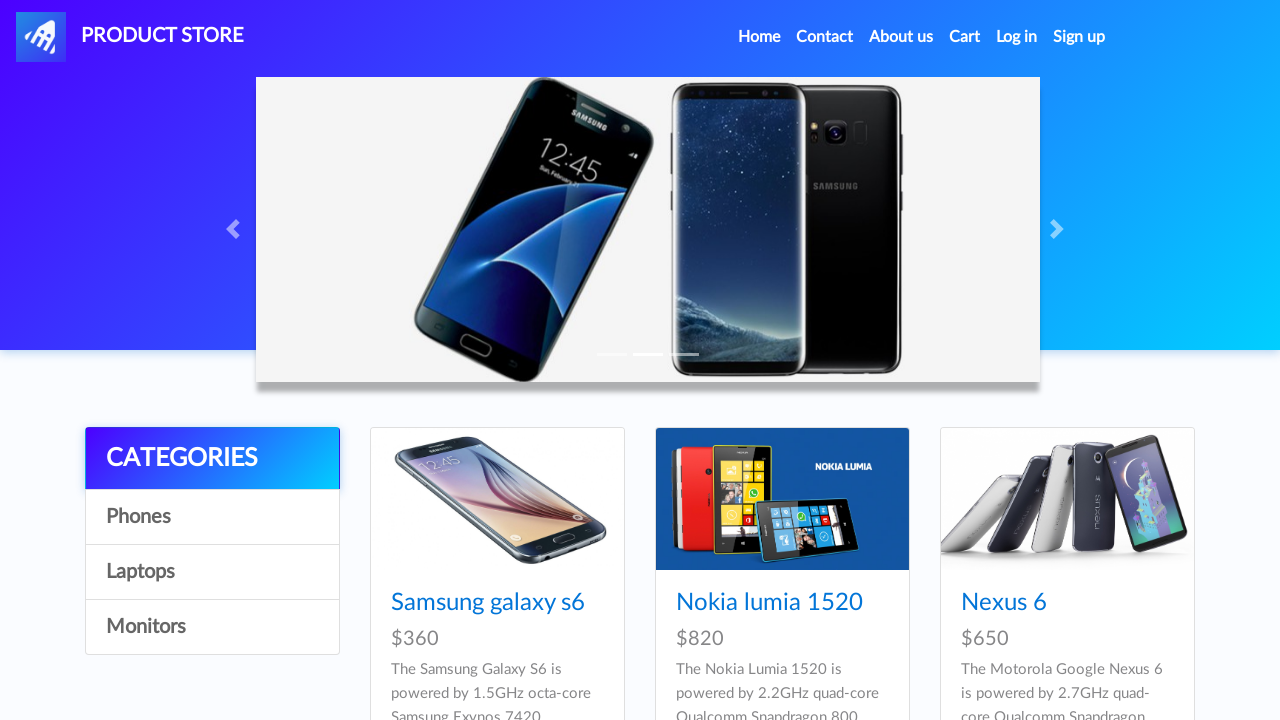